Tests closing an entry advertisement modal by clicking on the modal footer

Starting URL: https://the-internet.herokuapp.com/entry_ad

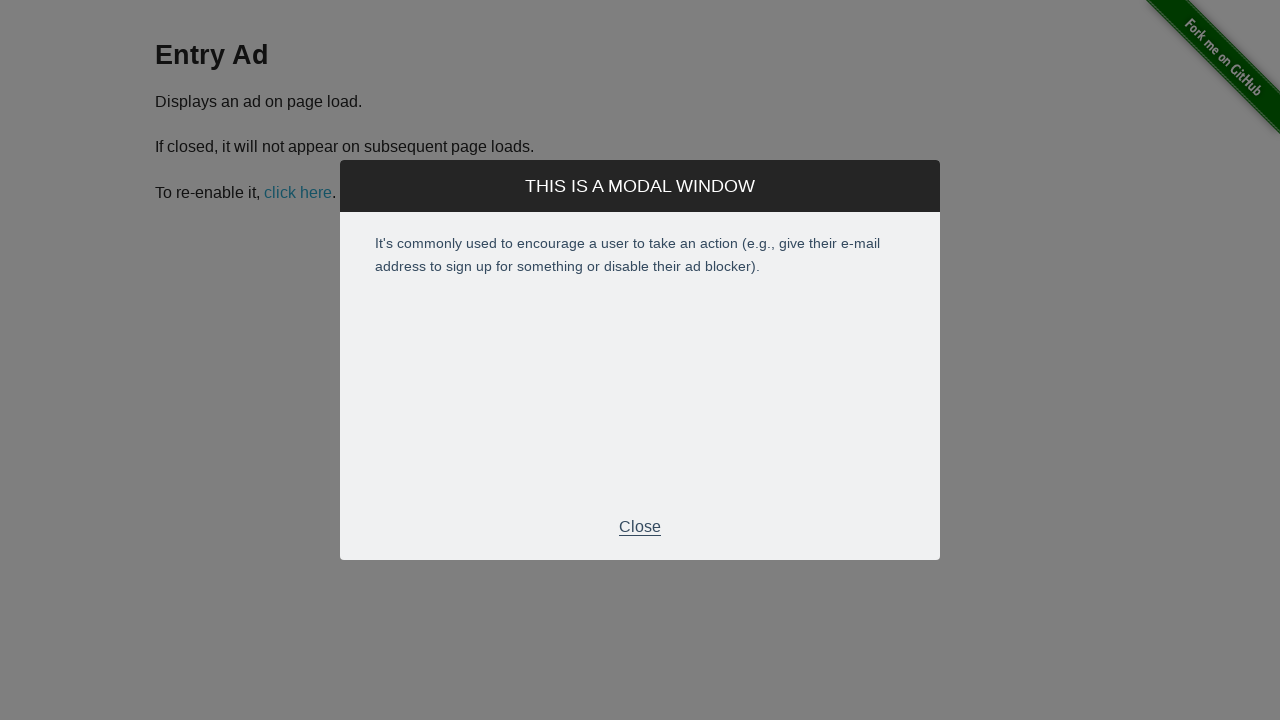

Entry advertisement modal appeared
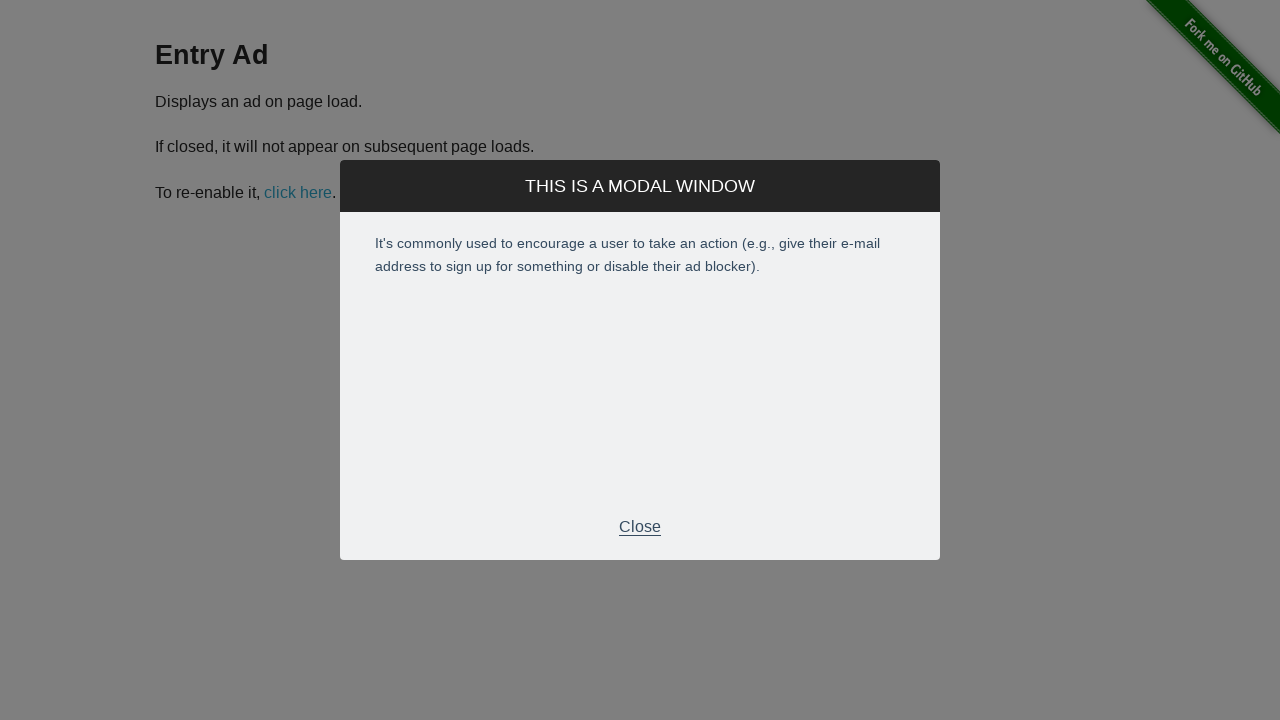

Clicked modal footer to close the entry advertisement at (640, 527) on div.modal-footer
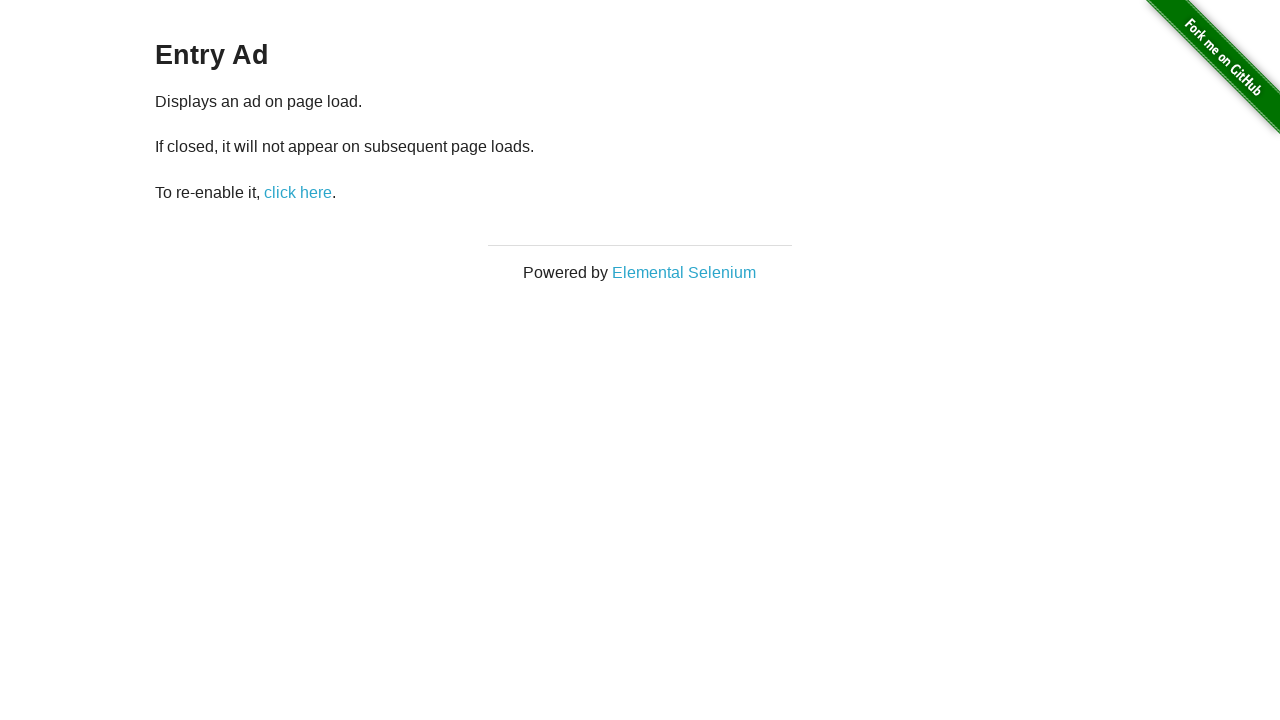

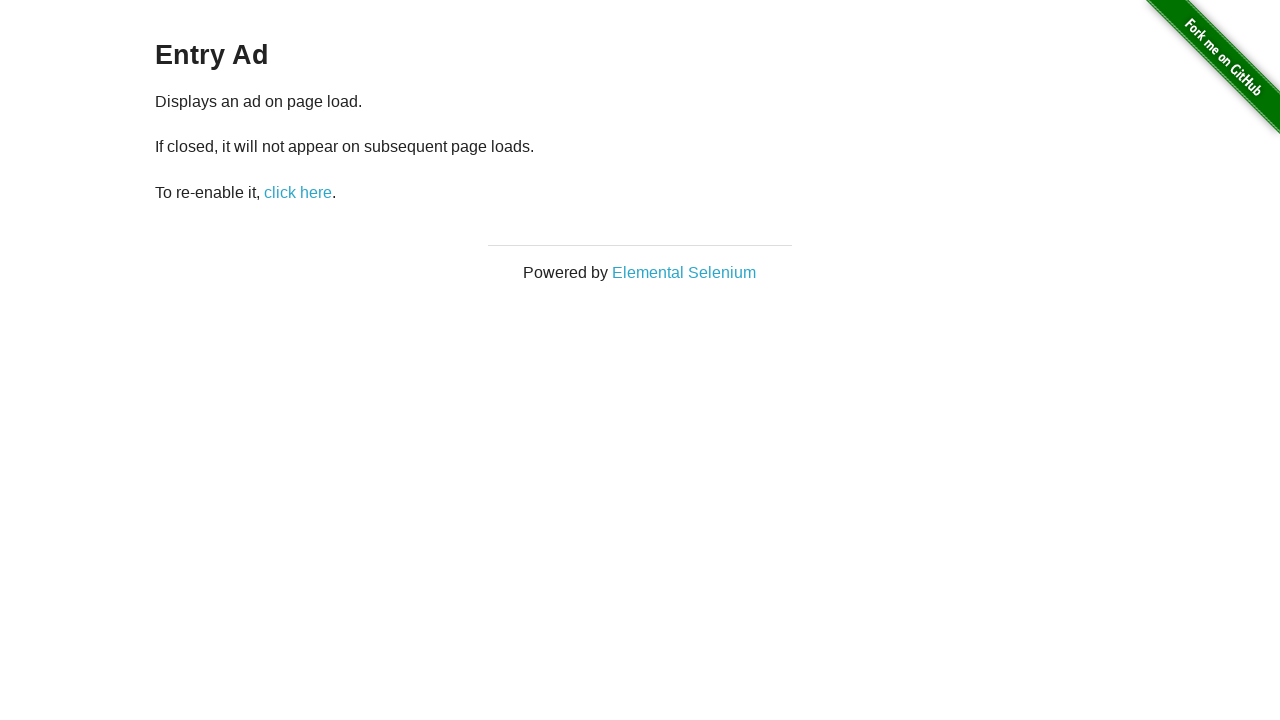